Navigates to the Chess.com play against computer page

Starting URL: https://www.chess.com/play/computer

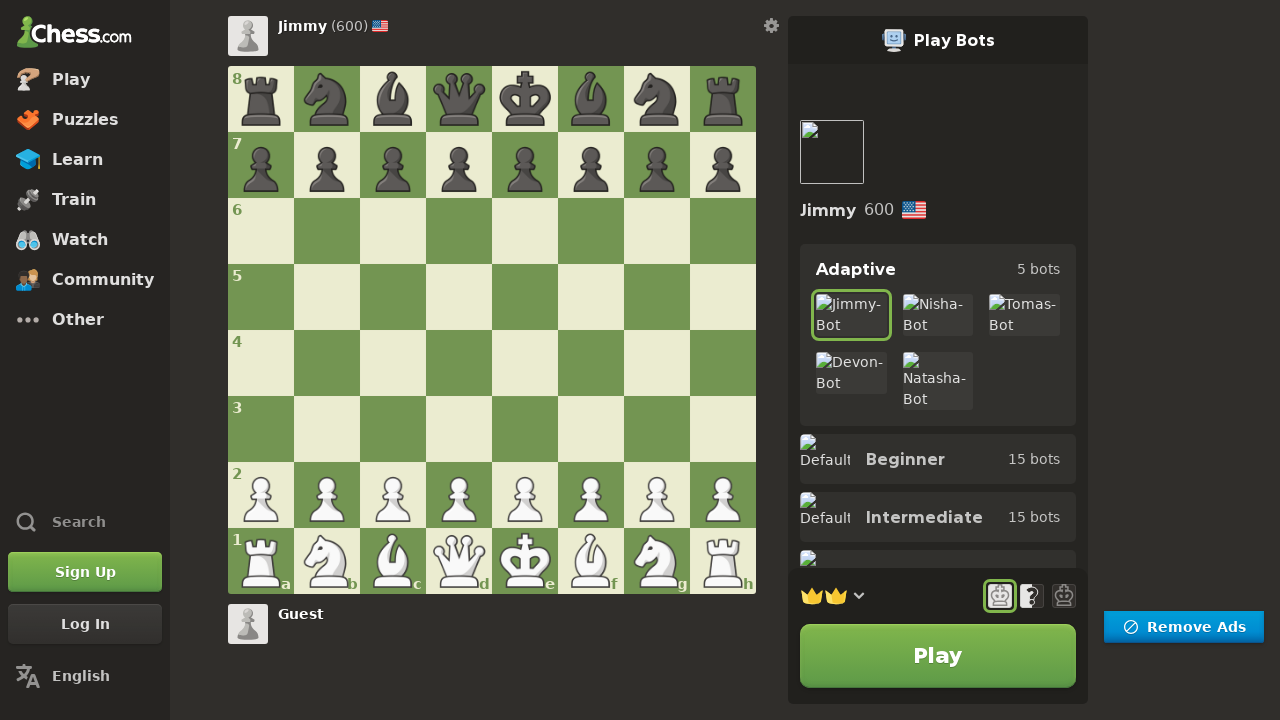

Chess board loaded on the play against computer page
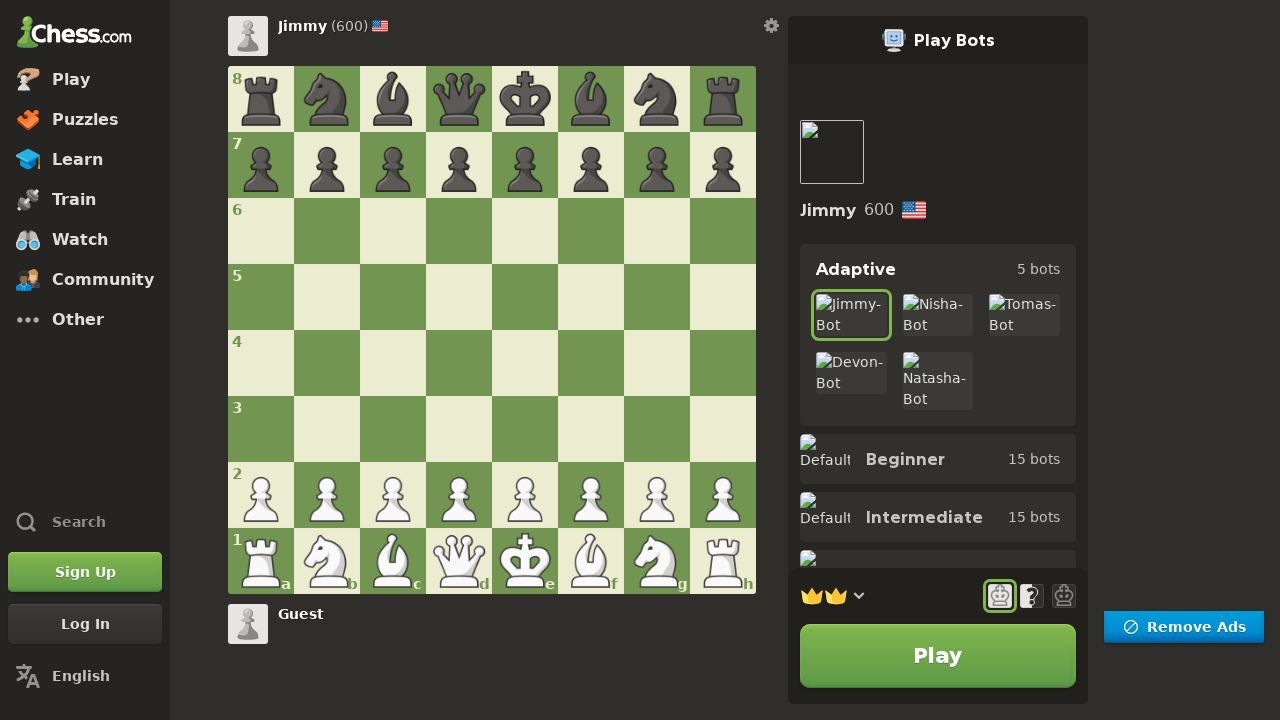

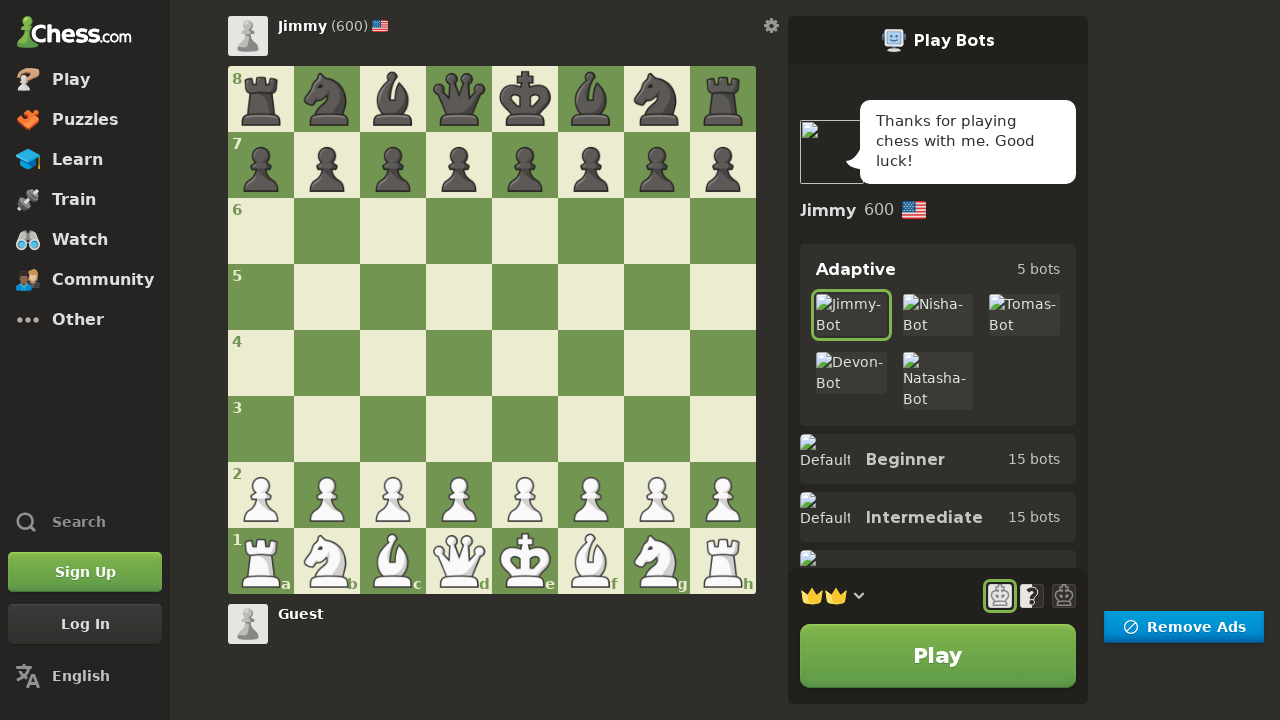